Navigates to an automation practice page and verifies that a web table with course information is displayed with headers and data rows.

Starting URL: https://rahulshettyacademy.com/AutomationPractice/

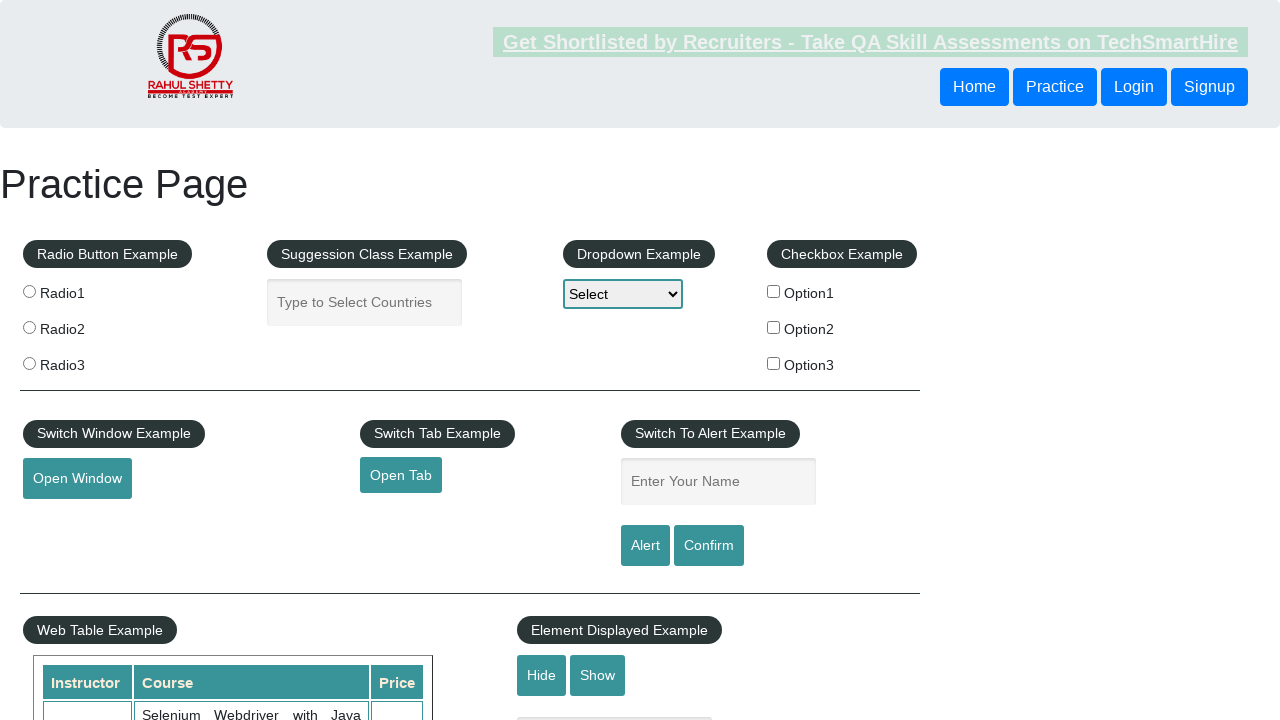

Navigated to Rahul Shetty Academy automation practice page
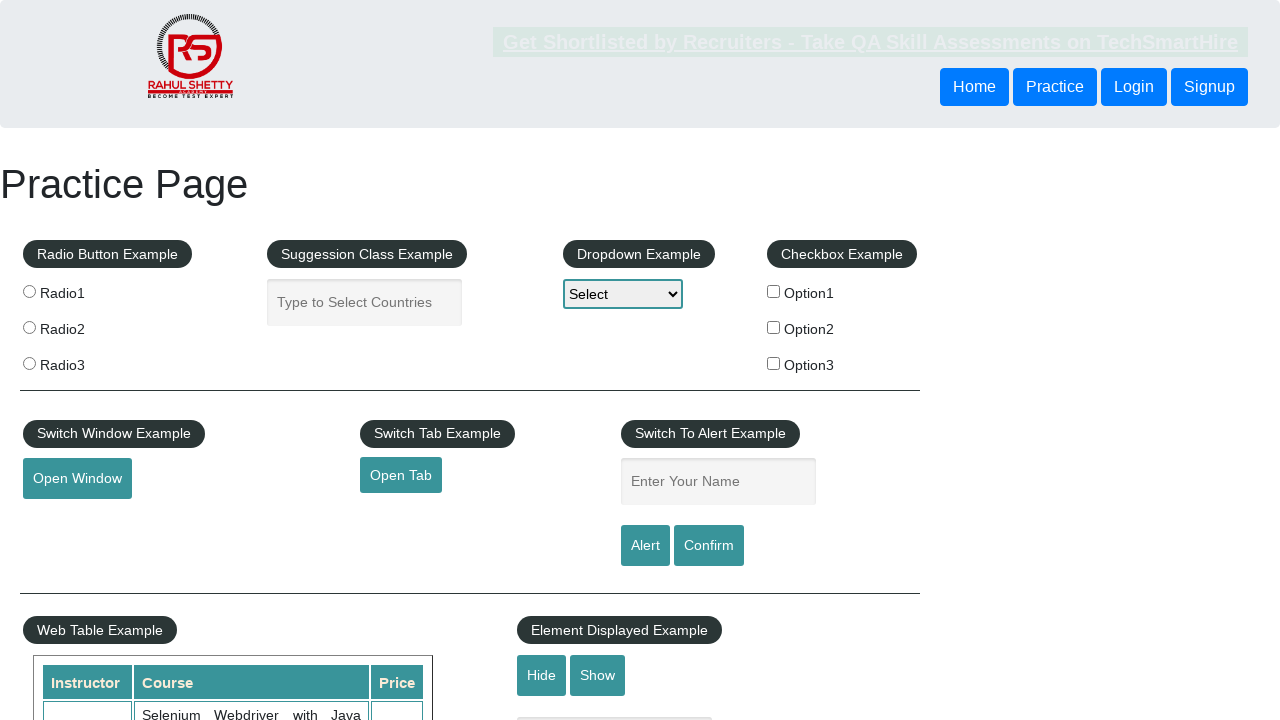

Web table with class 'table-display' is visible
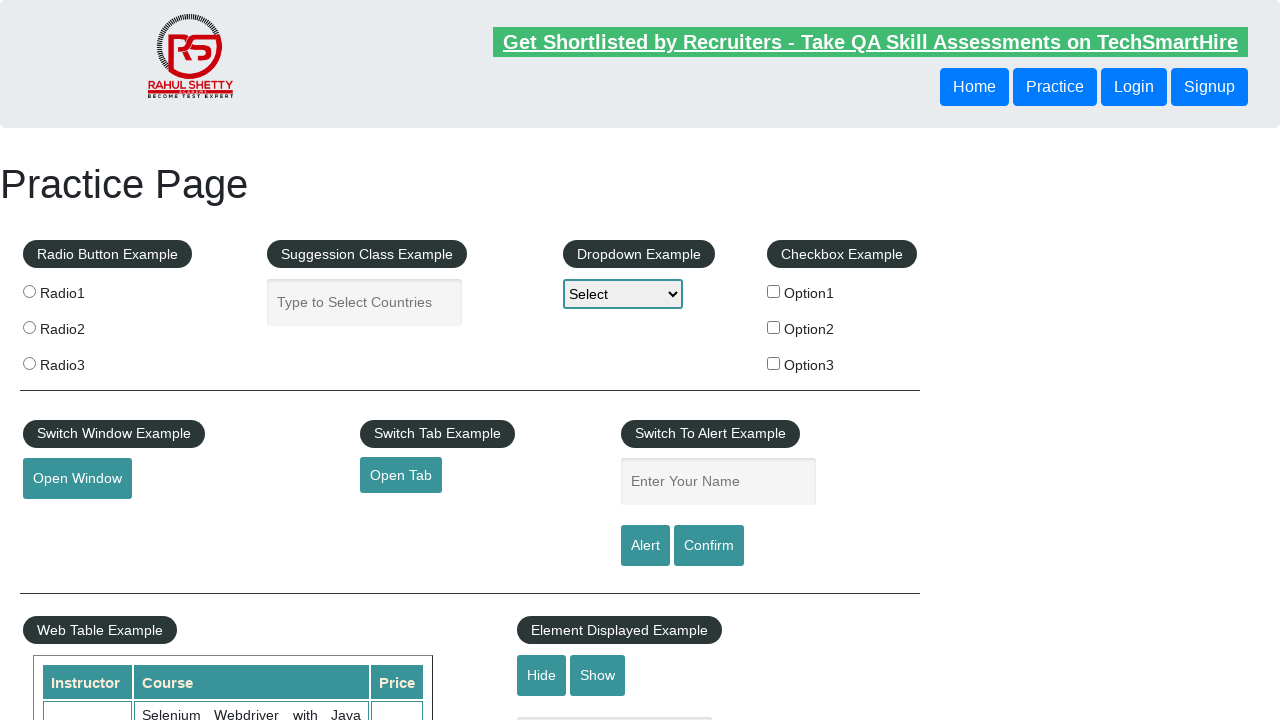

Table headers are present in the web table
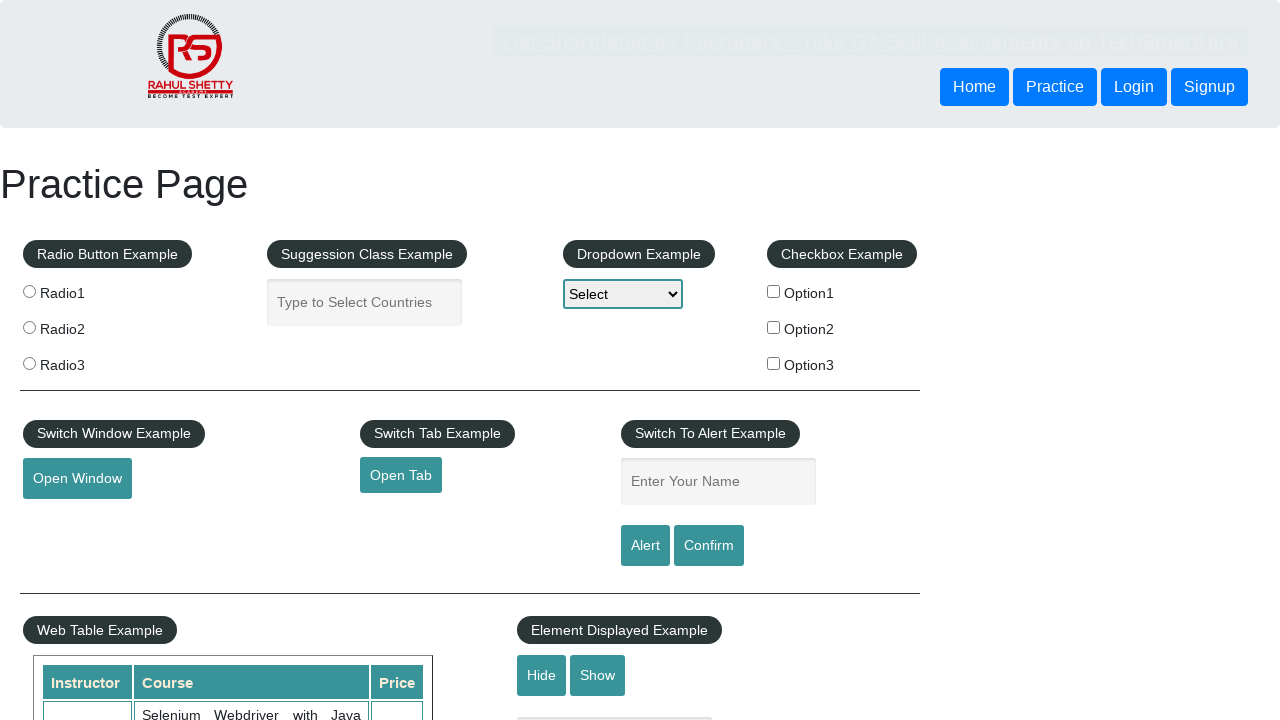

Table data rows are present and loaded
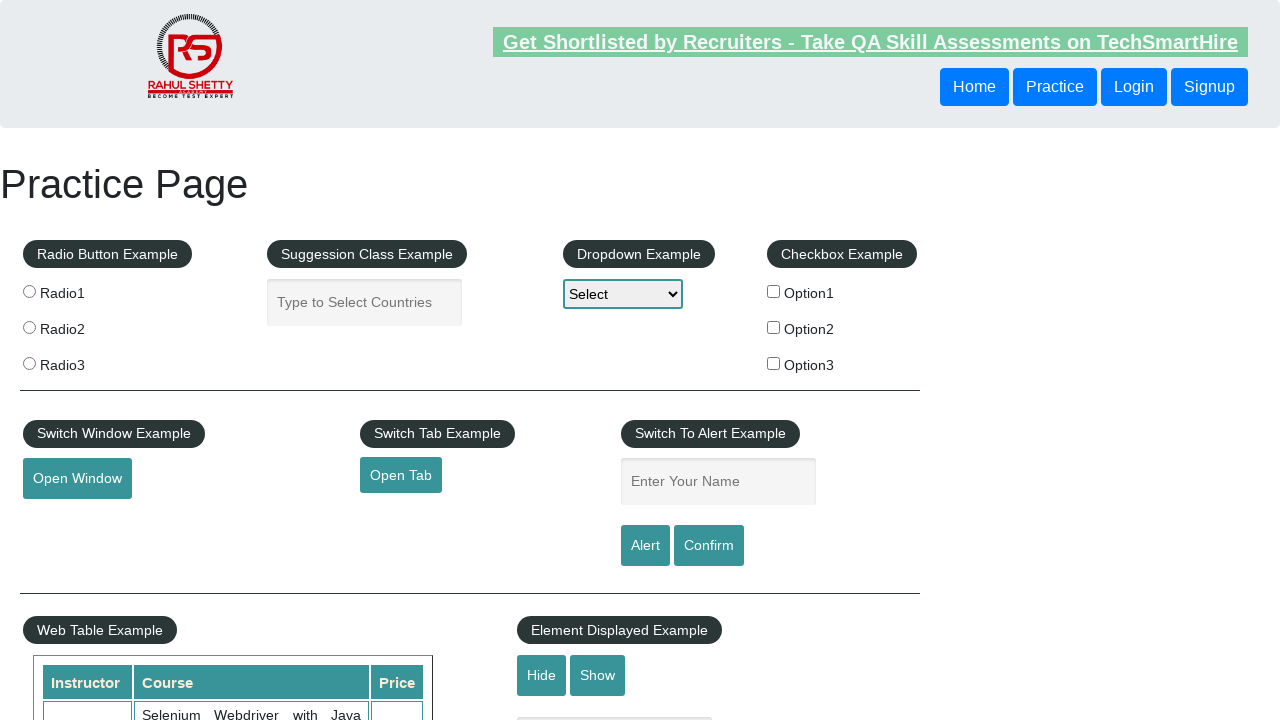

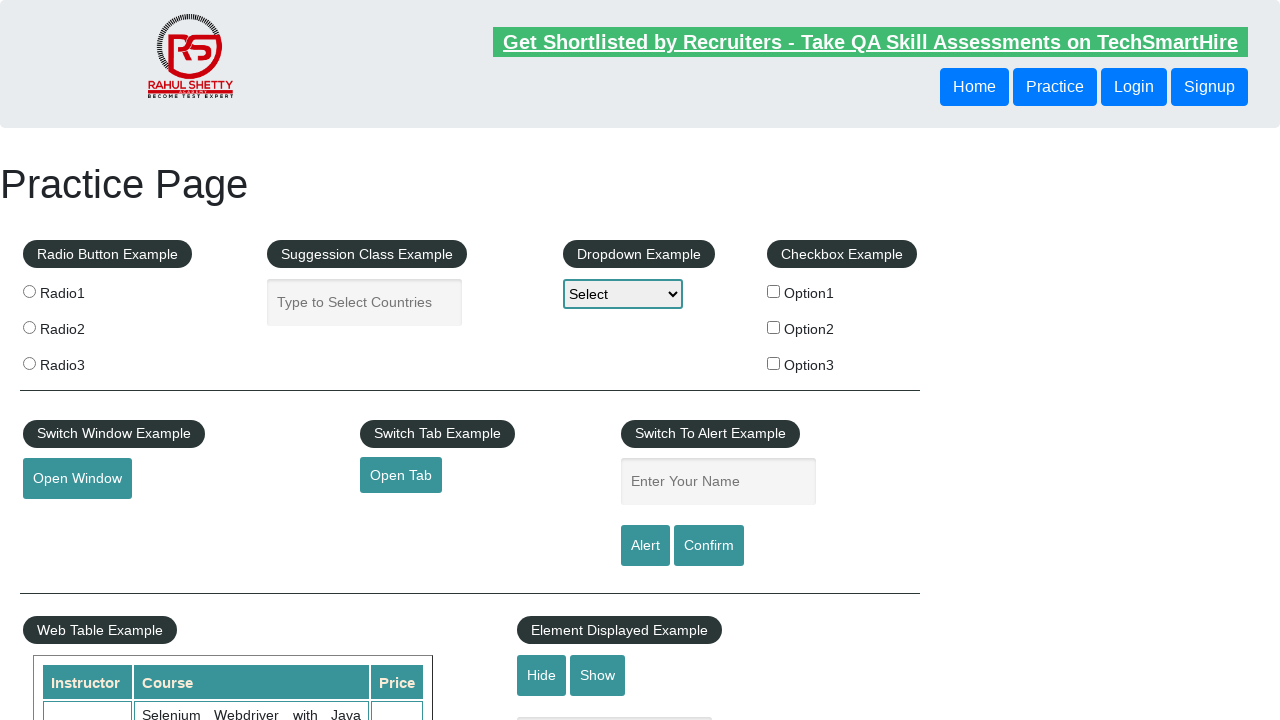